Tests registration form validation when name field is empty

Starting URL: http://intershop5.skillbox.ru/register/

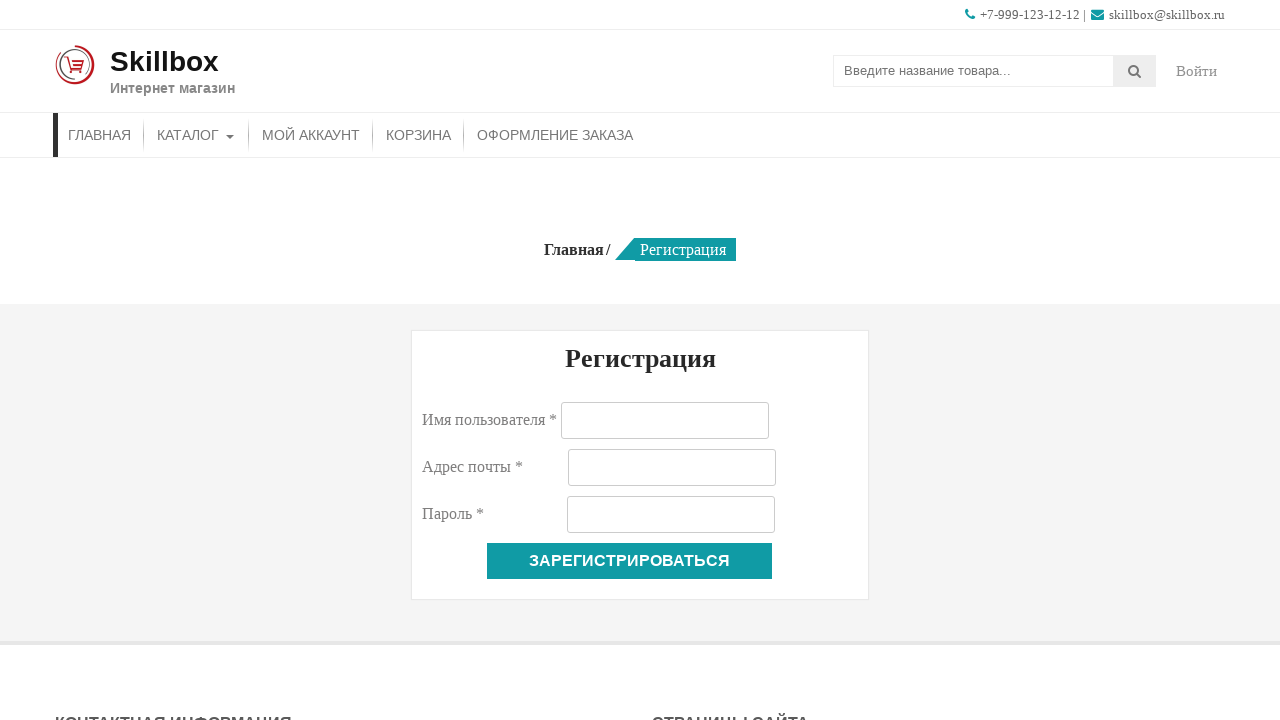

Filled email field with 'test123@example.com' on #reg_email
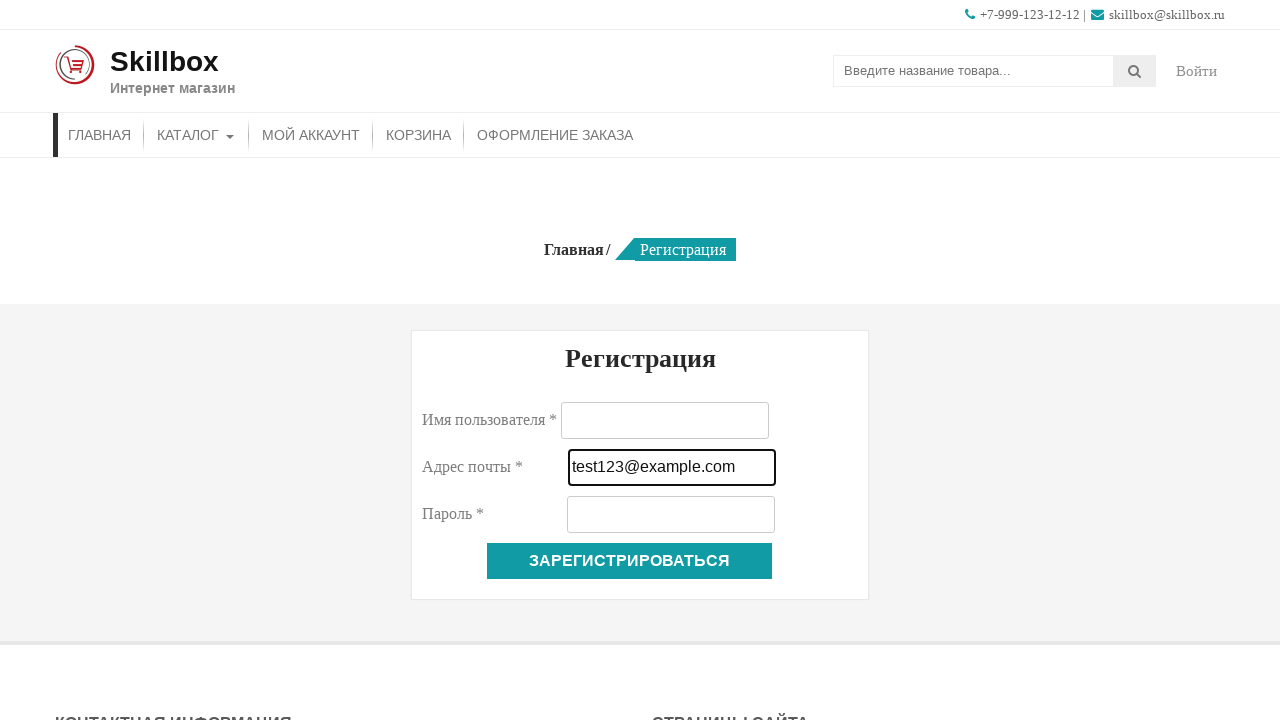

Filled password field with 'testpass123' on #reg_password
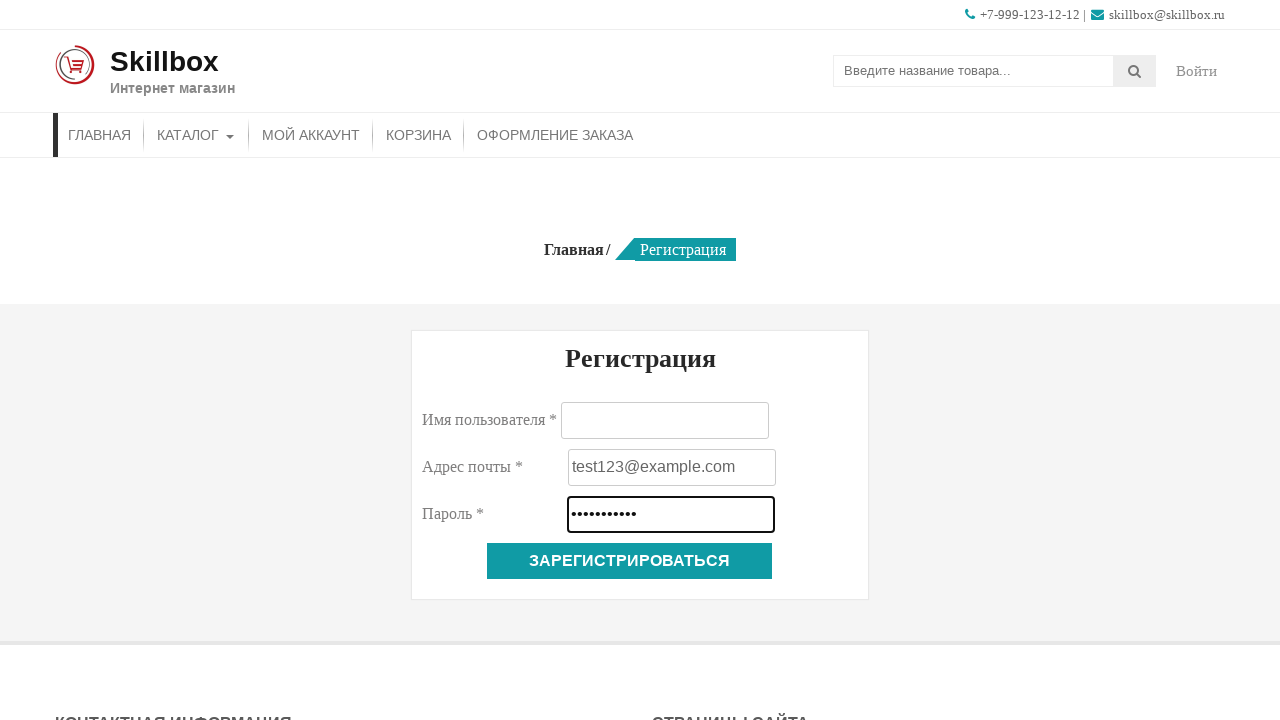

Clicked register button with empty name field at (630, 561) on button[name='register']
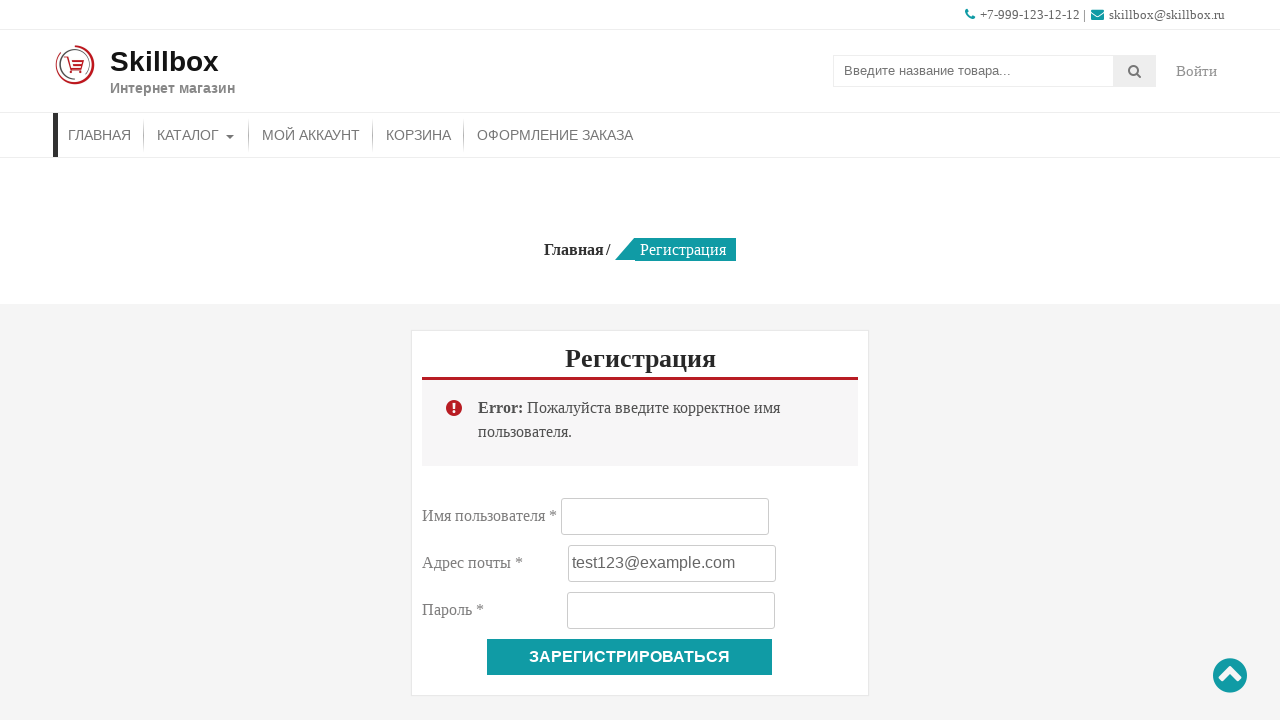

Error message appeared validating empty name field
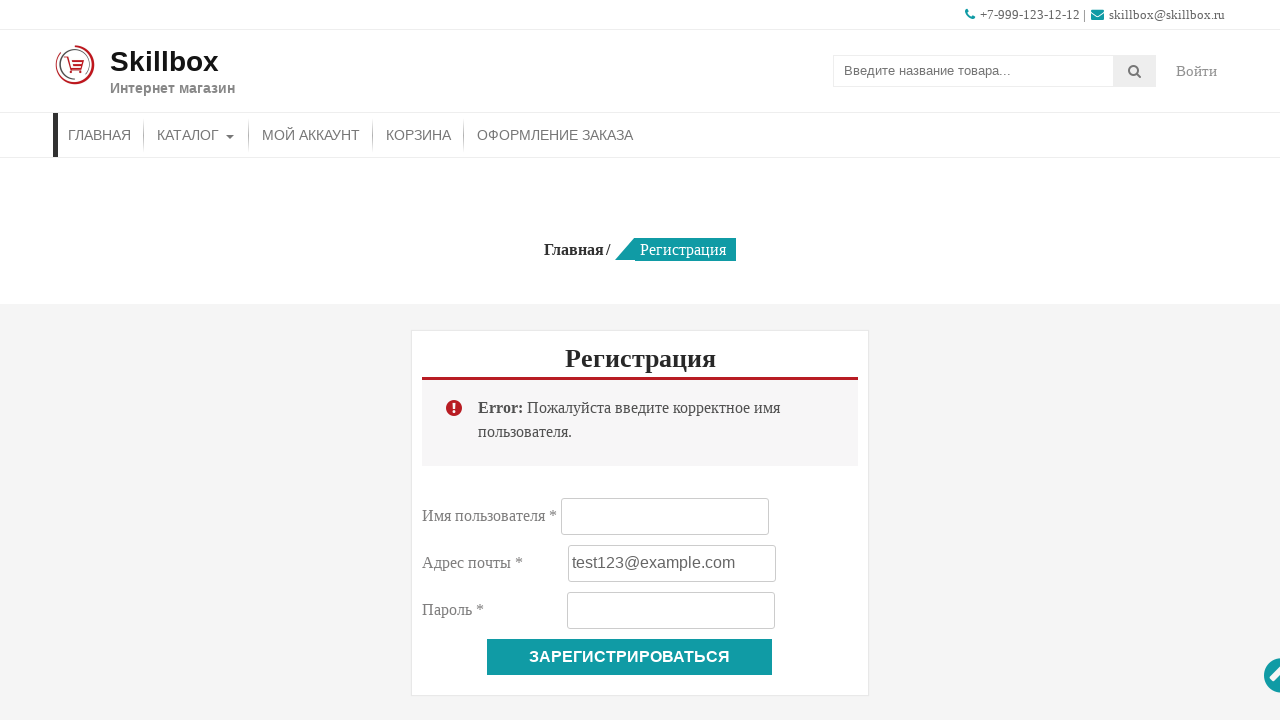

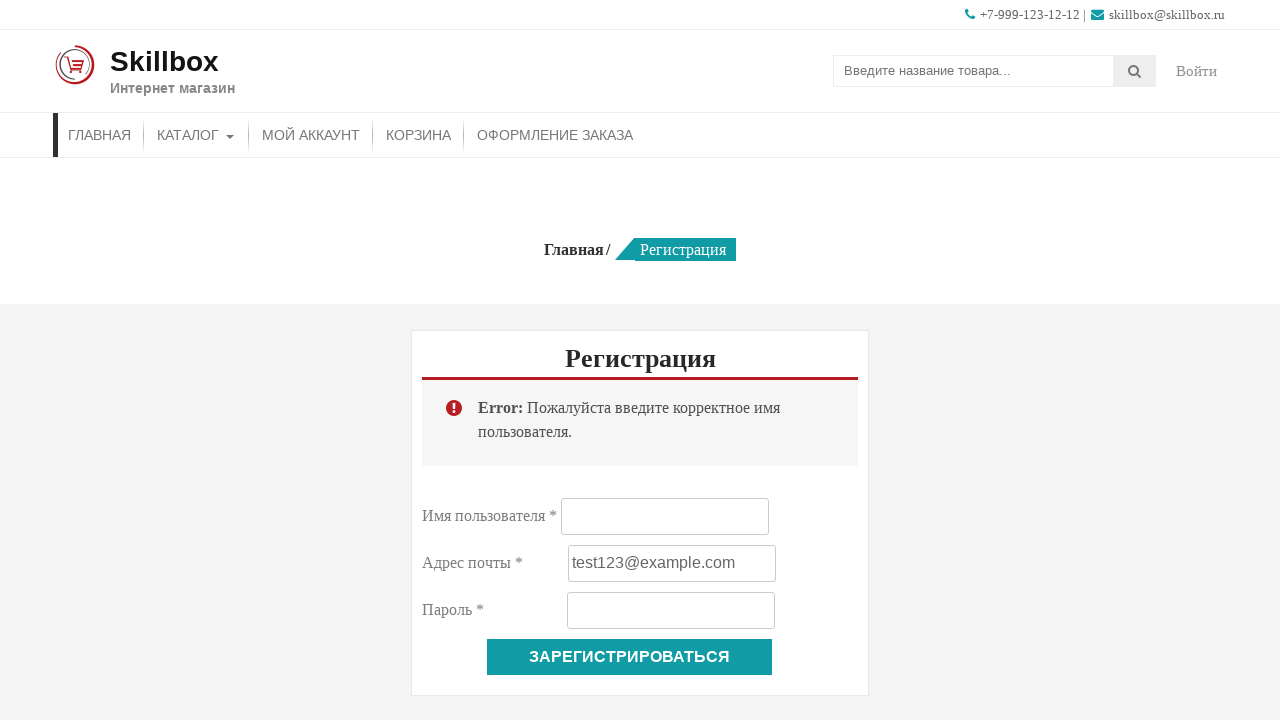